Opens the Telegram.org homepage and waits for the page to load. This is a minimal navigation test with no further interactions.

Starting URL: https://telegram.org/

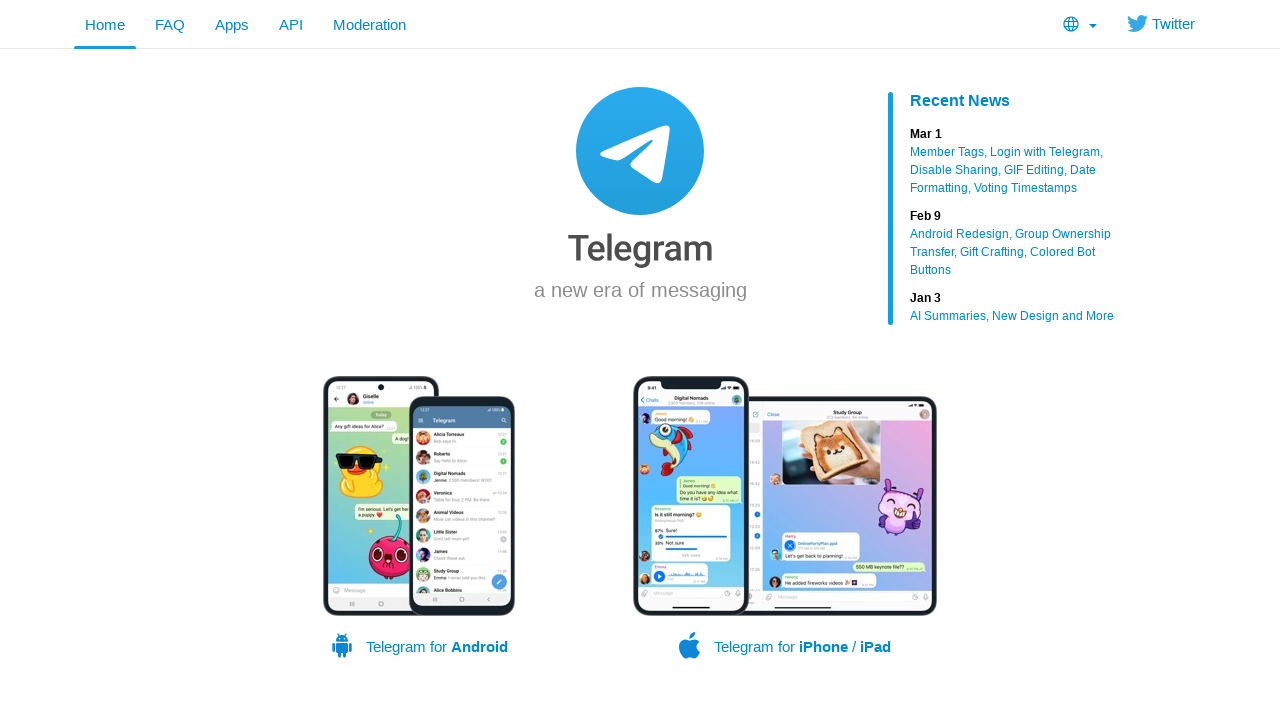

Navigated to Telegram.org homepage
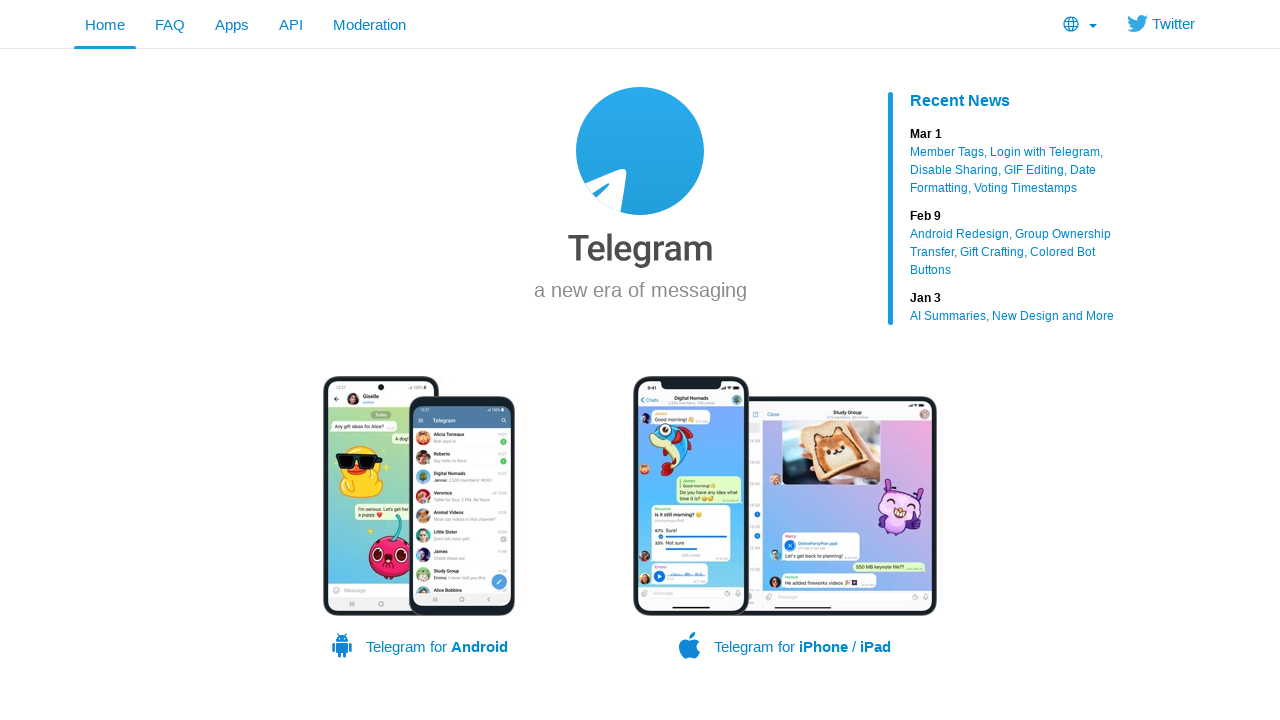

Page DOM content fully loaded
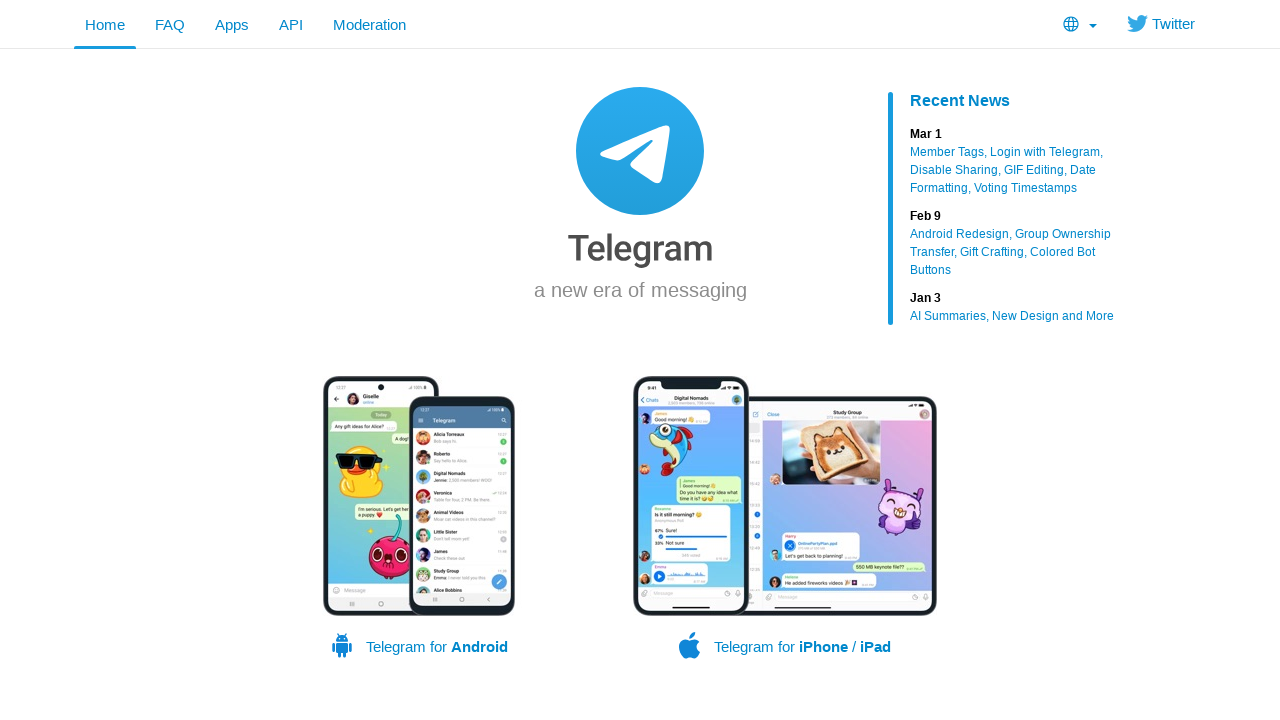

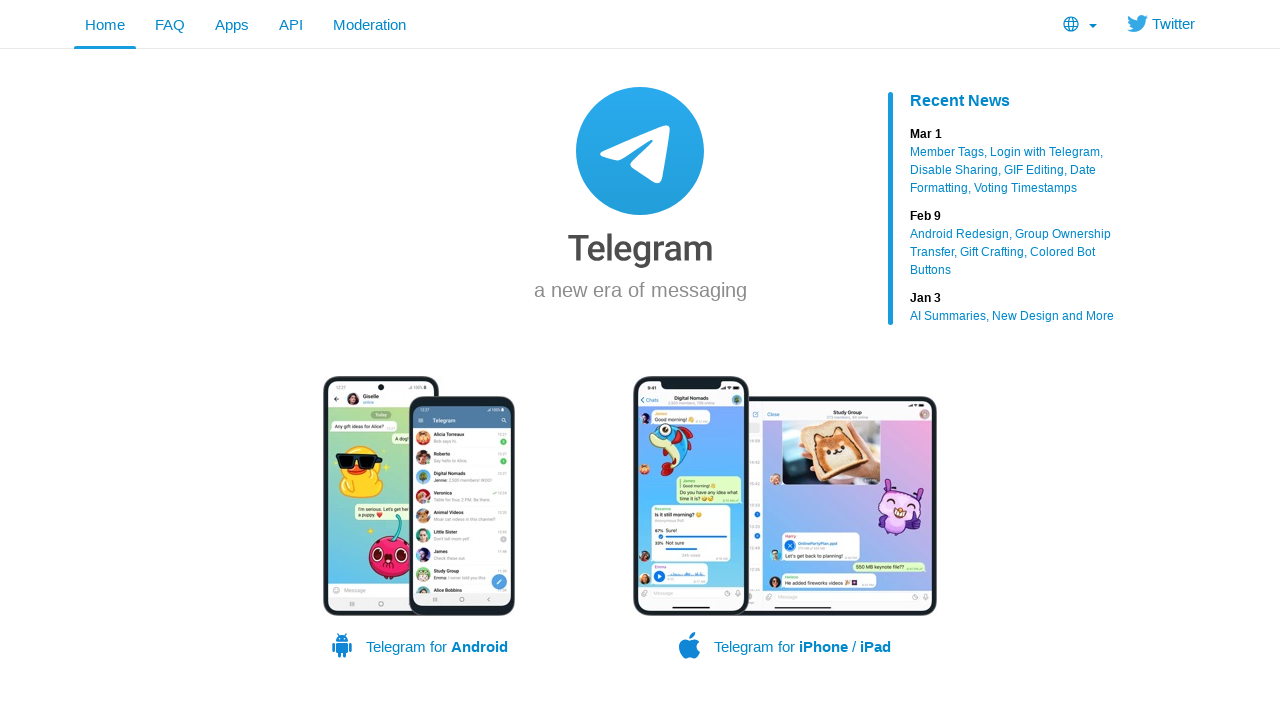